Navigates to the training-support.net homepage and clicks the "About Us" link to navigate to the About Us page

Starting URL: https://training-support.net

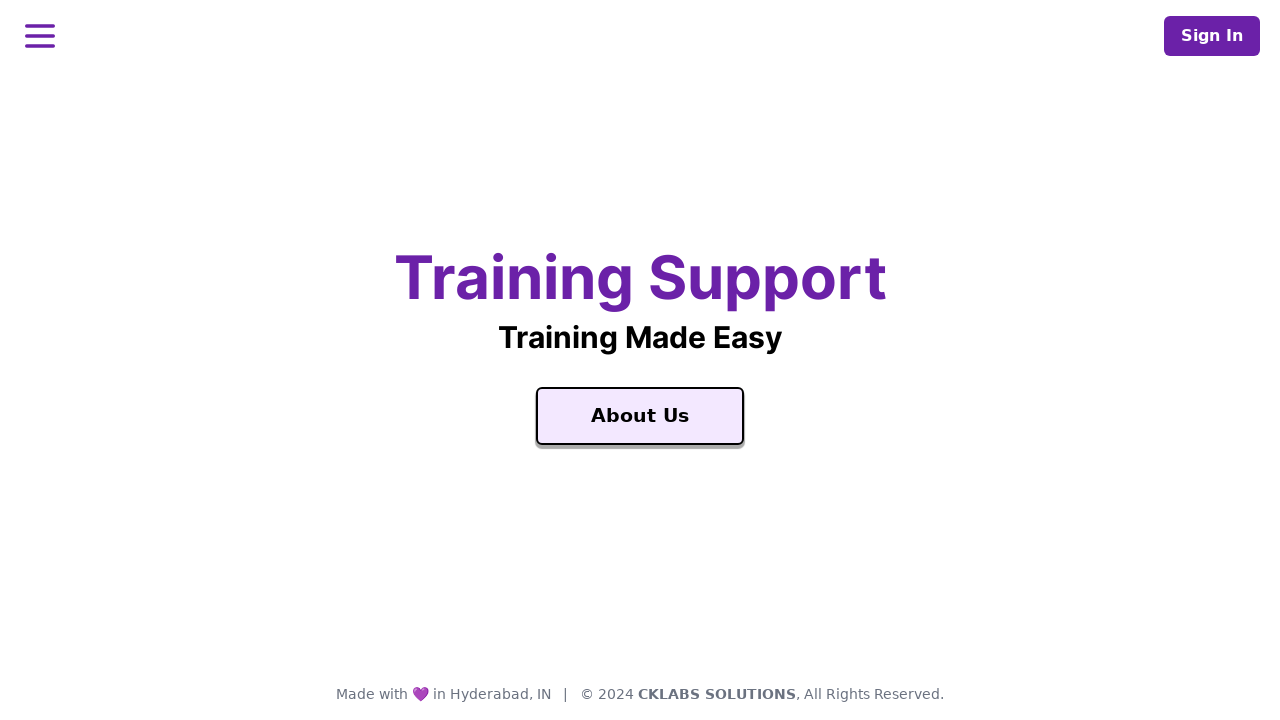

Navigated to training-support.net homepage
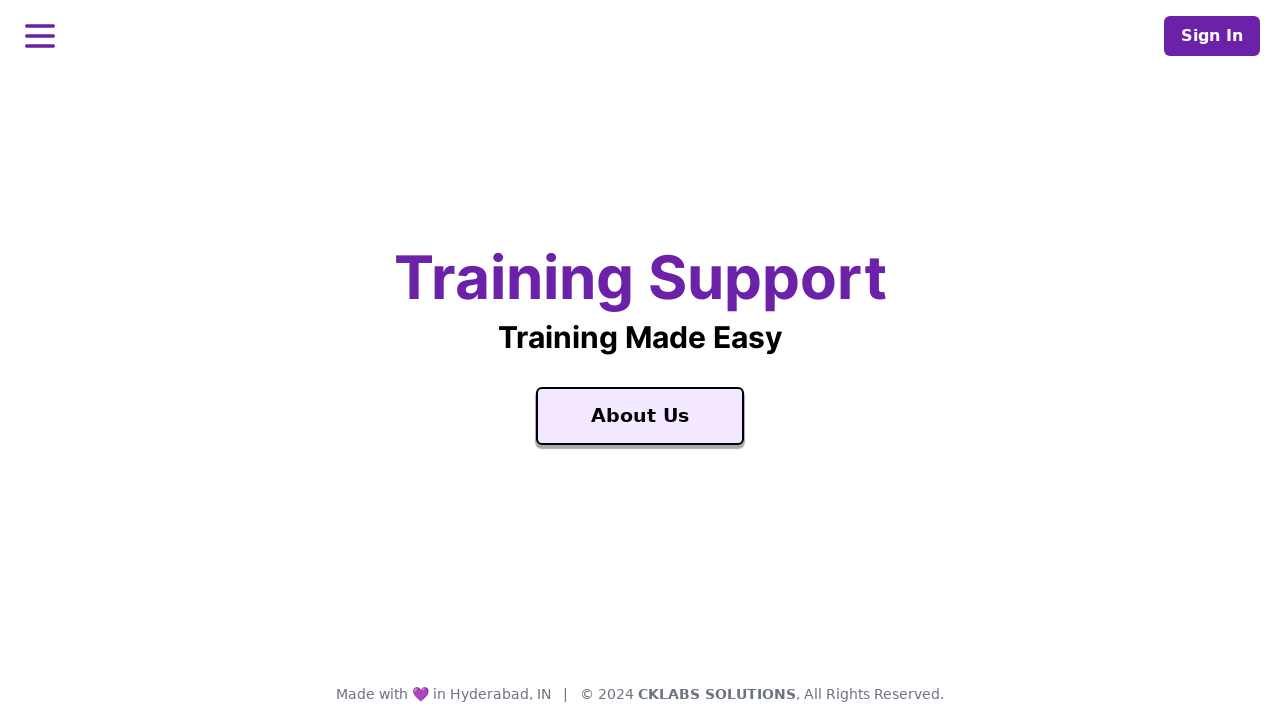

Clicked the About Us link at (640, 416) on text=About Us
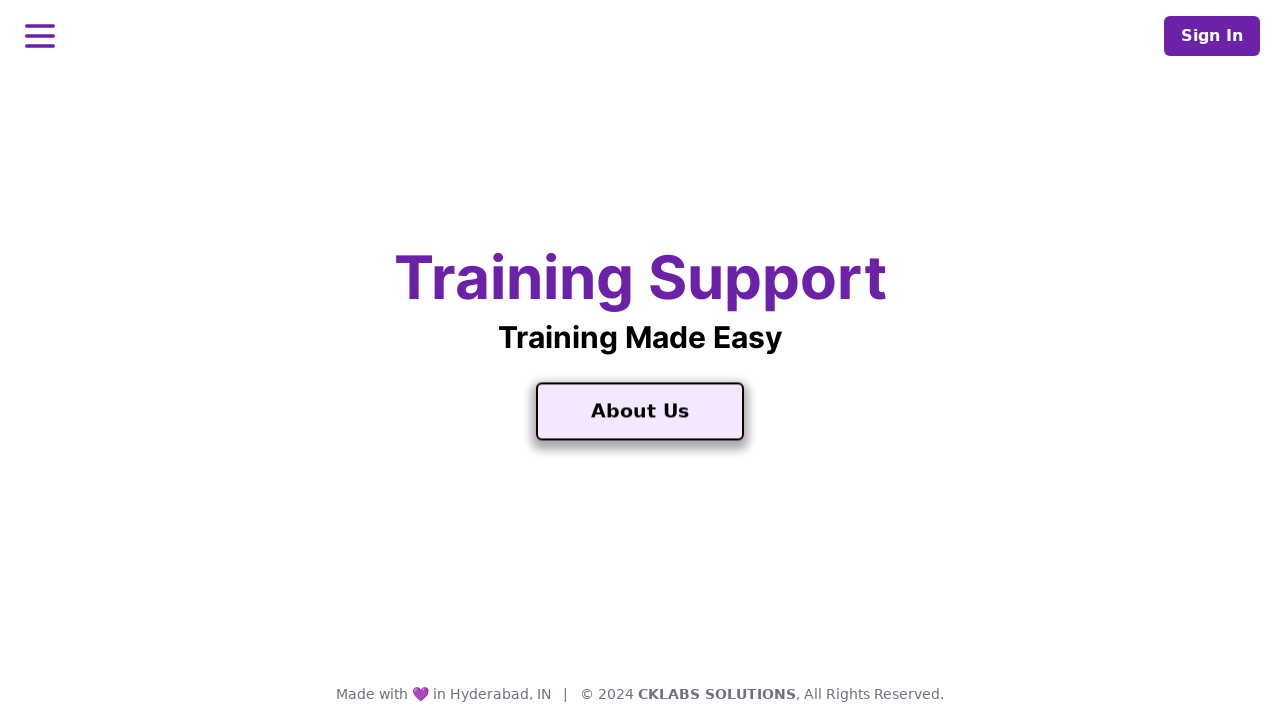

About Us page loaded successfully
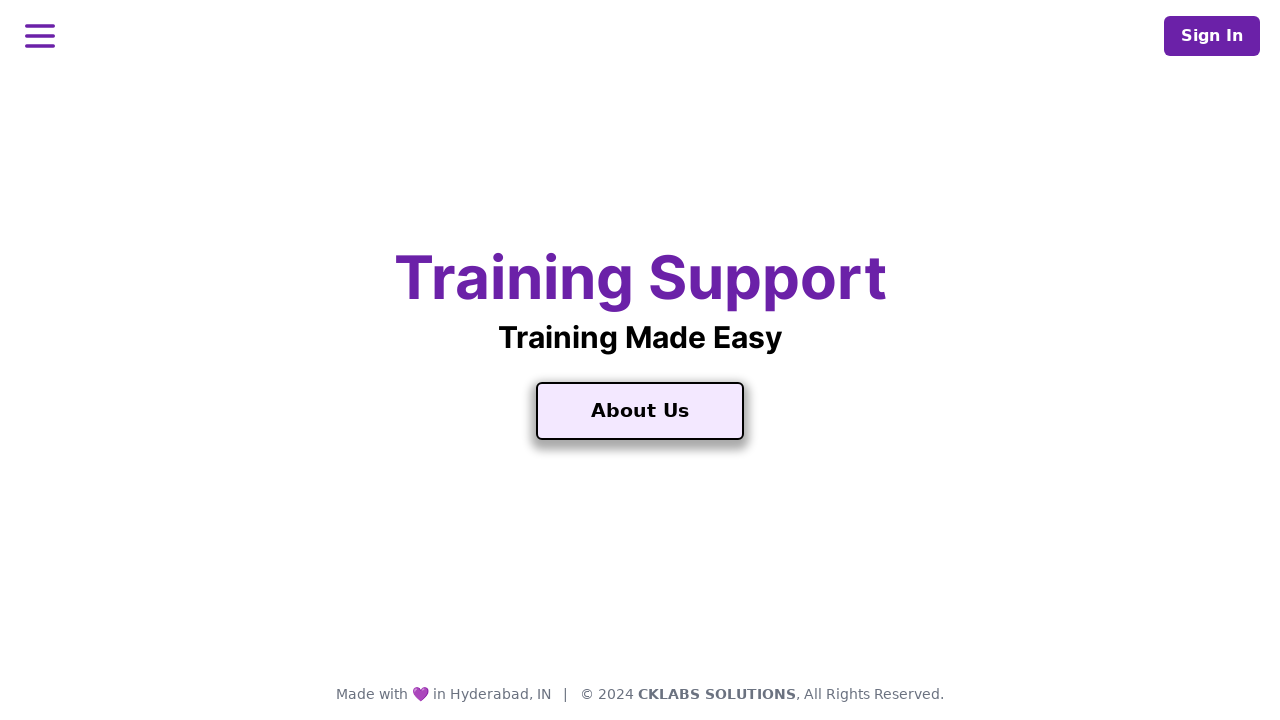

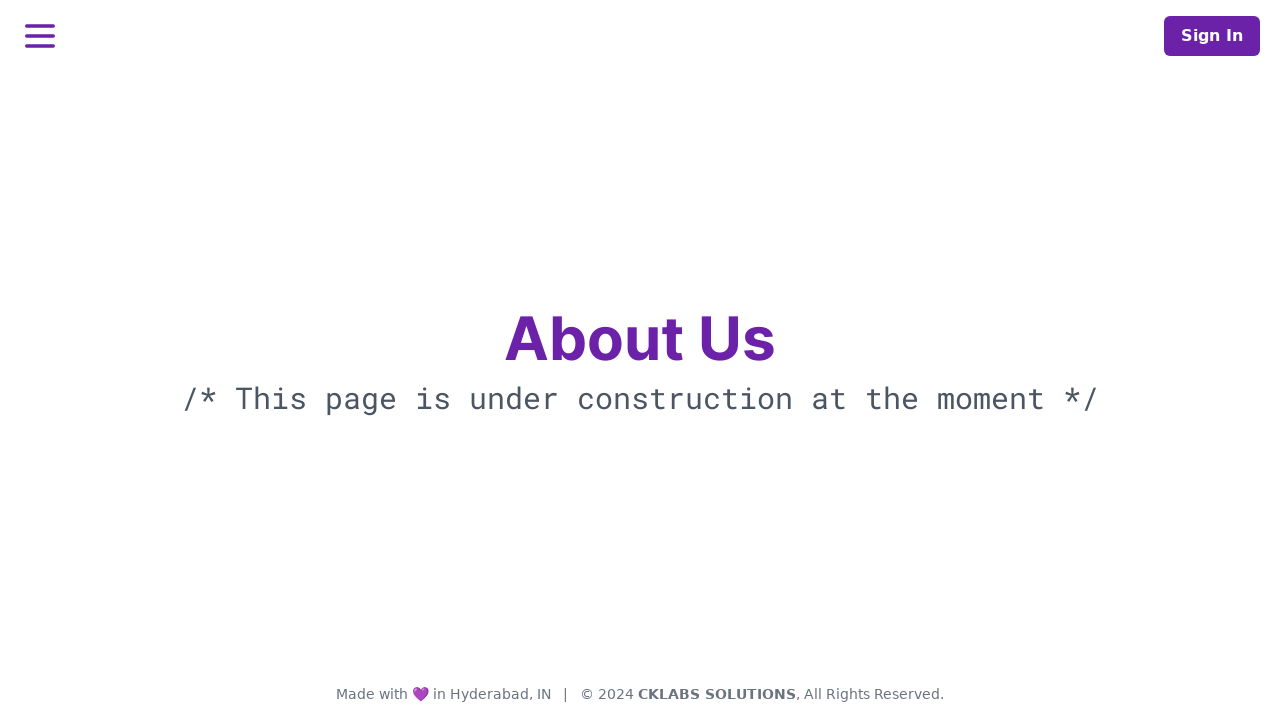